Tests the Add/Remove Elements functionality on Herokuapp by clicking a link, adding an element, and verifying it appears

Starting URL: https://the-internet.herokuapp.com/

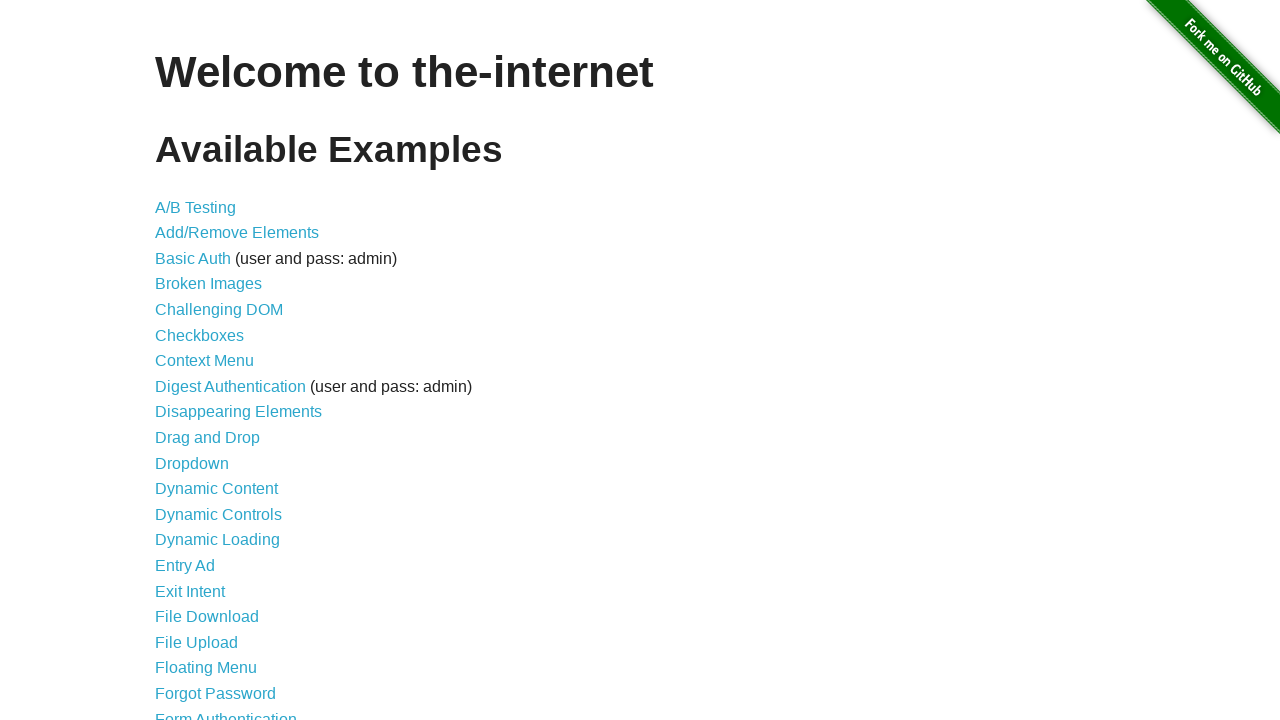

Clicked on Add/Remove Elements link at (237, 233) on a[href='/add_remove_elements/']
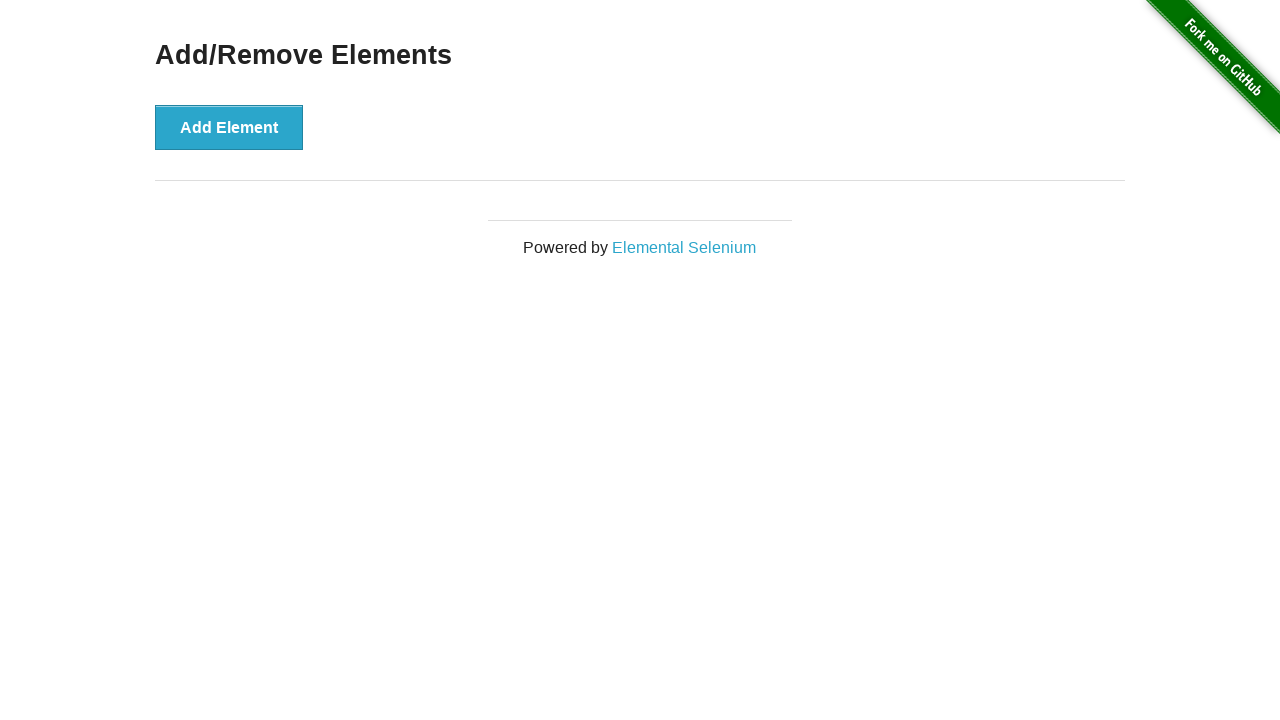

Clicked Add Element button at (229, 127) on button[onclick='addElement()']
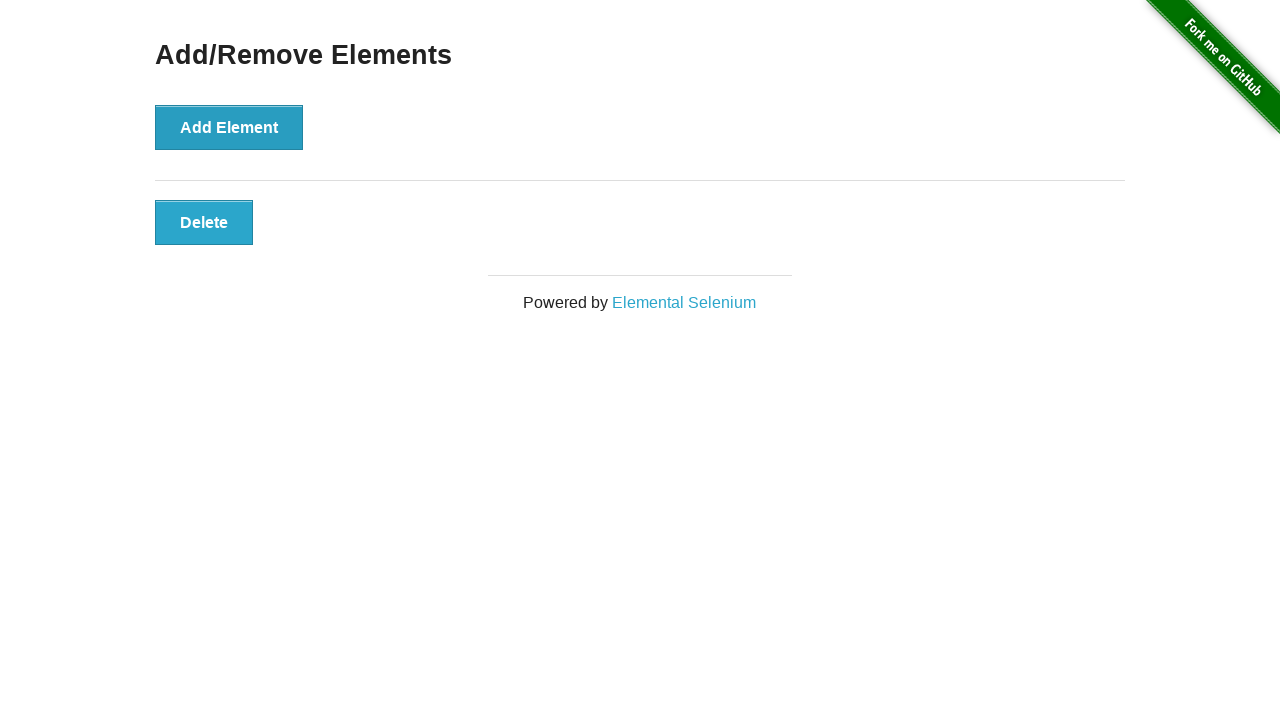

Verified added element is displayed
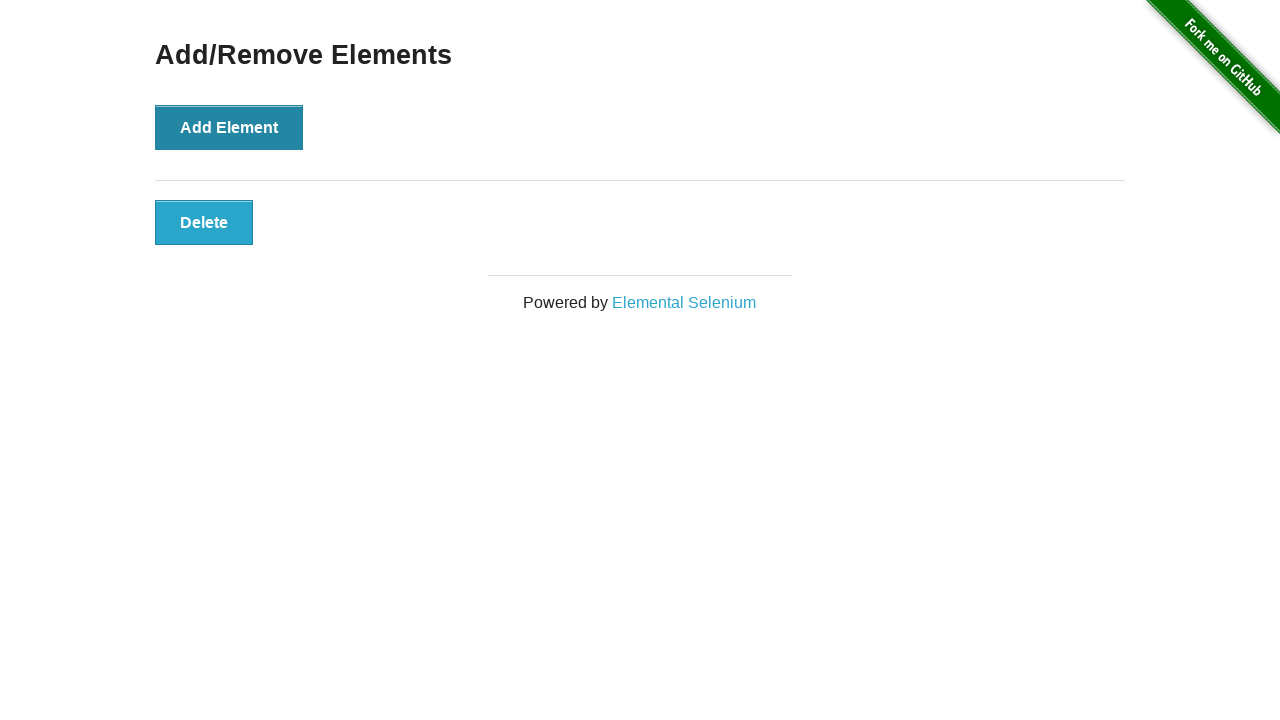

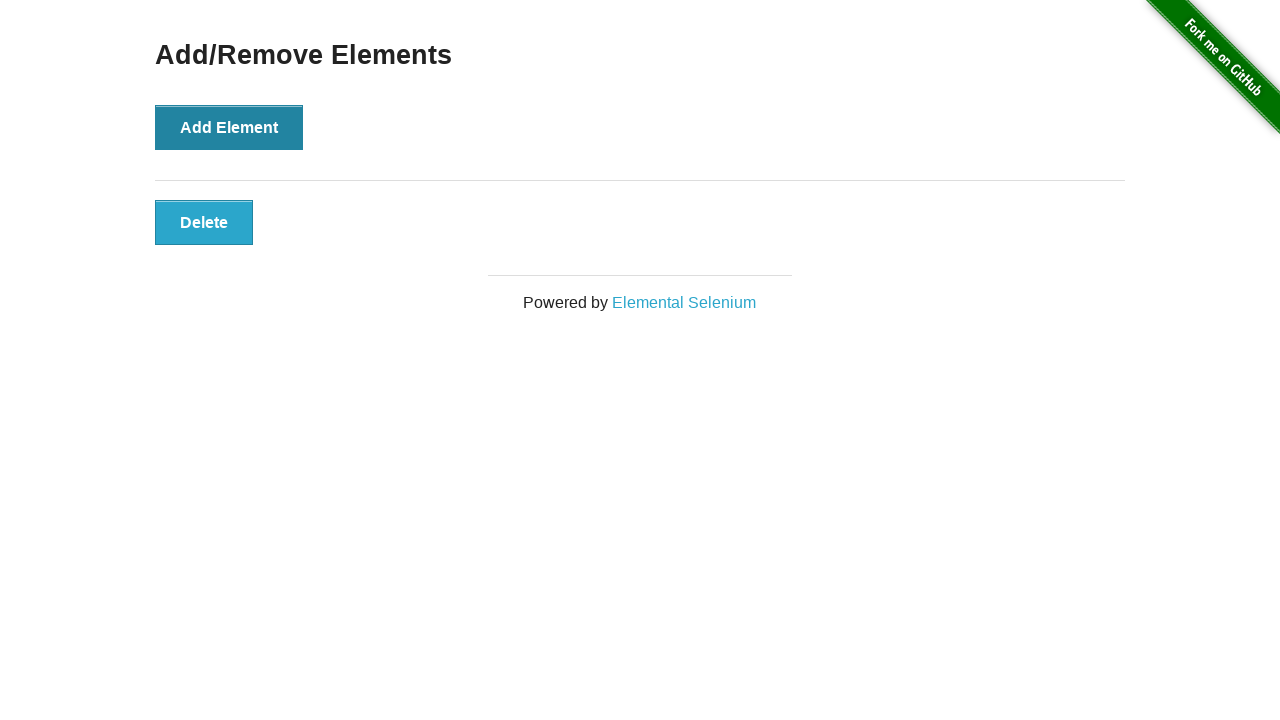